Tests checkbox functionality by toggling checkboxes and verifying their selection state changes correctly

Starting URL: http://the-internet.herokuapp.com/checkboxes

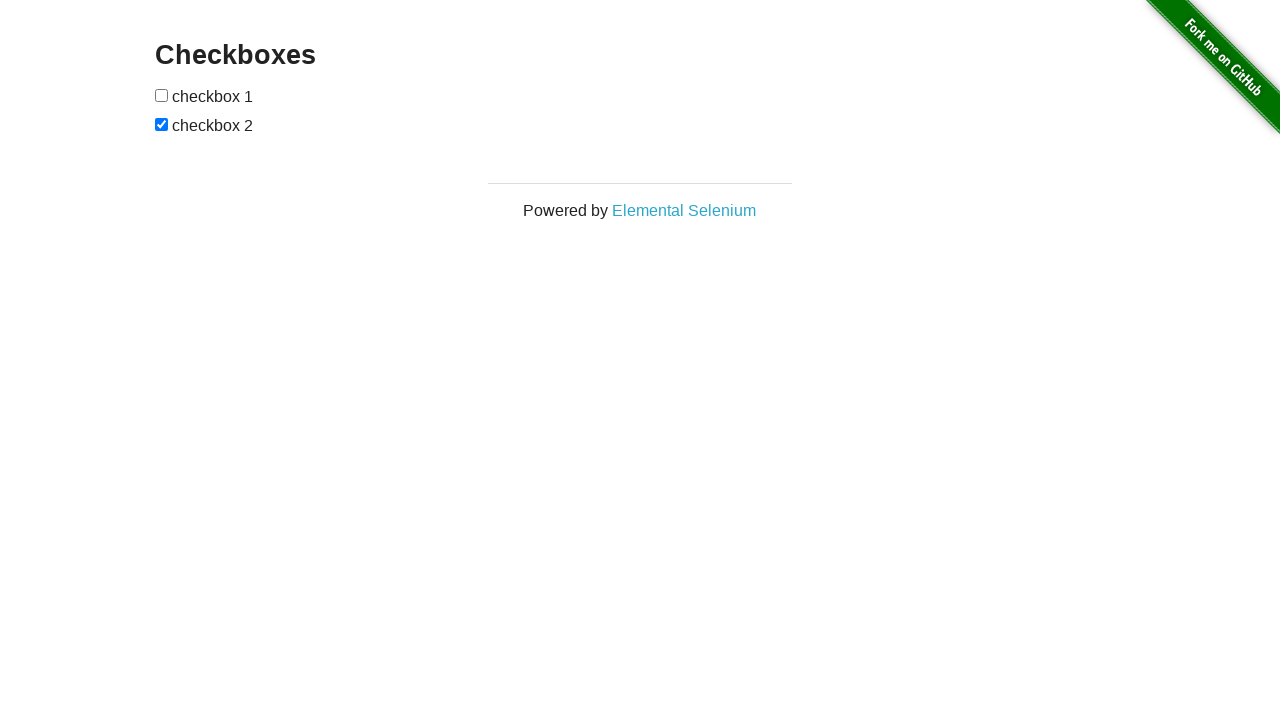

Located all checkboxes on the page
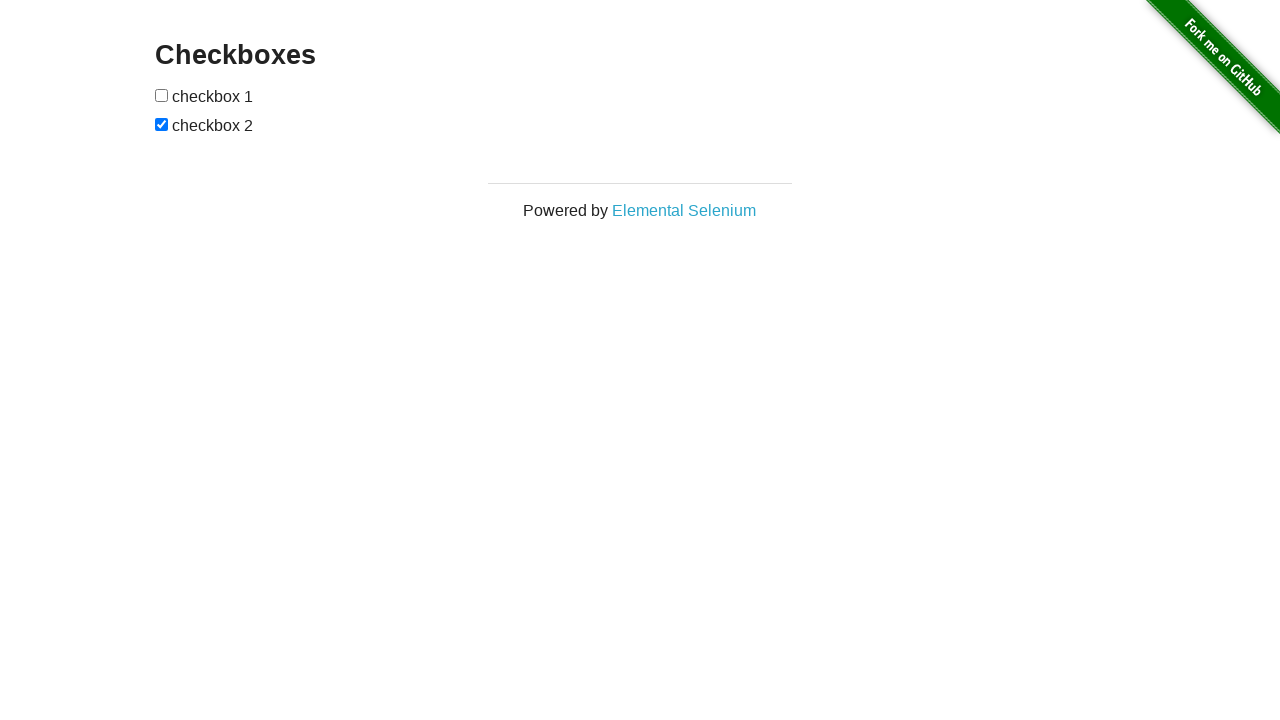

Verified first checkbox is initially unchecked
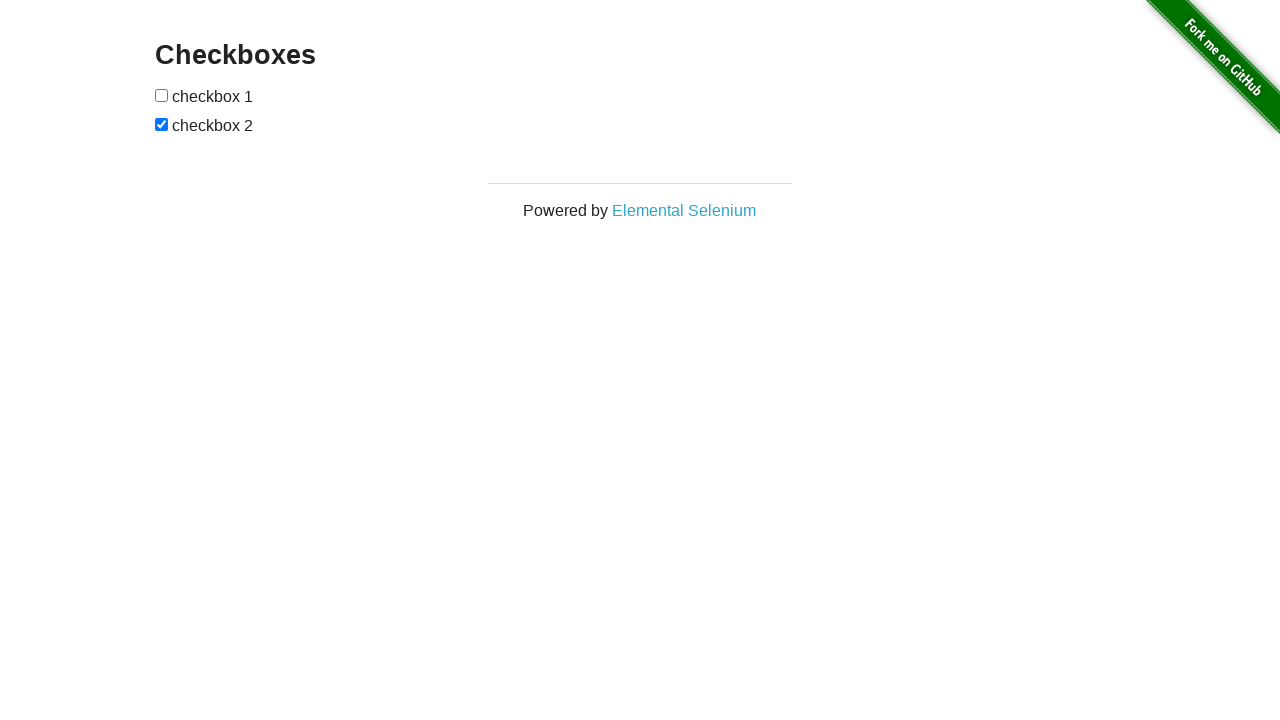

Clicked first checkbox to check it at (162, 95) on [type=checkbox] >> nth=0
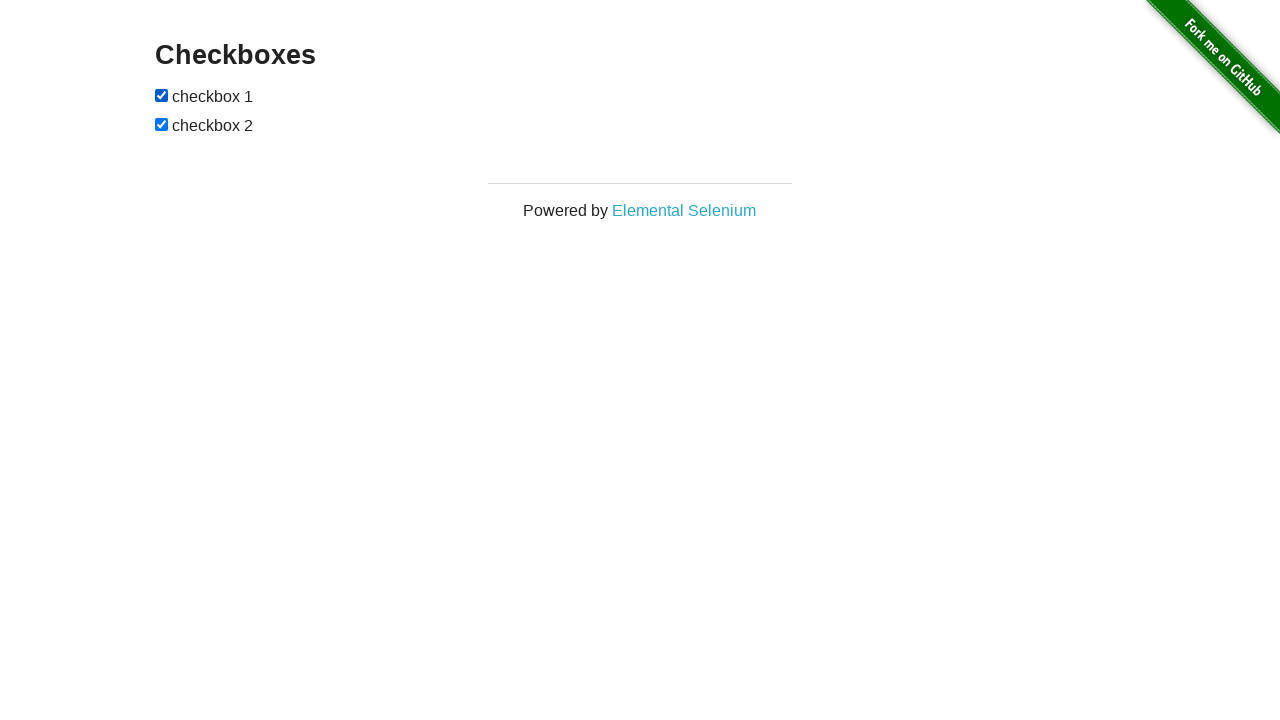

Verified first checkbox is now checked
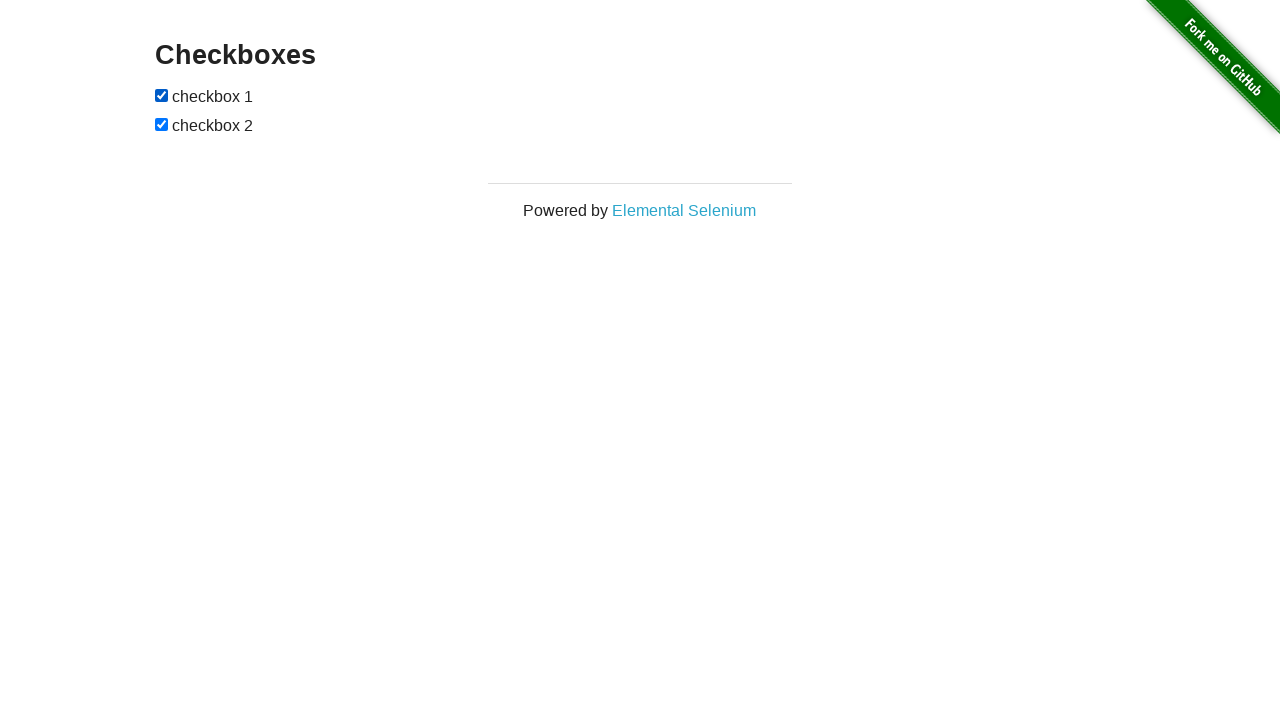

Verified second checkbox is initially checked
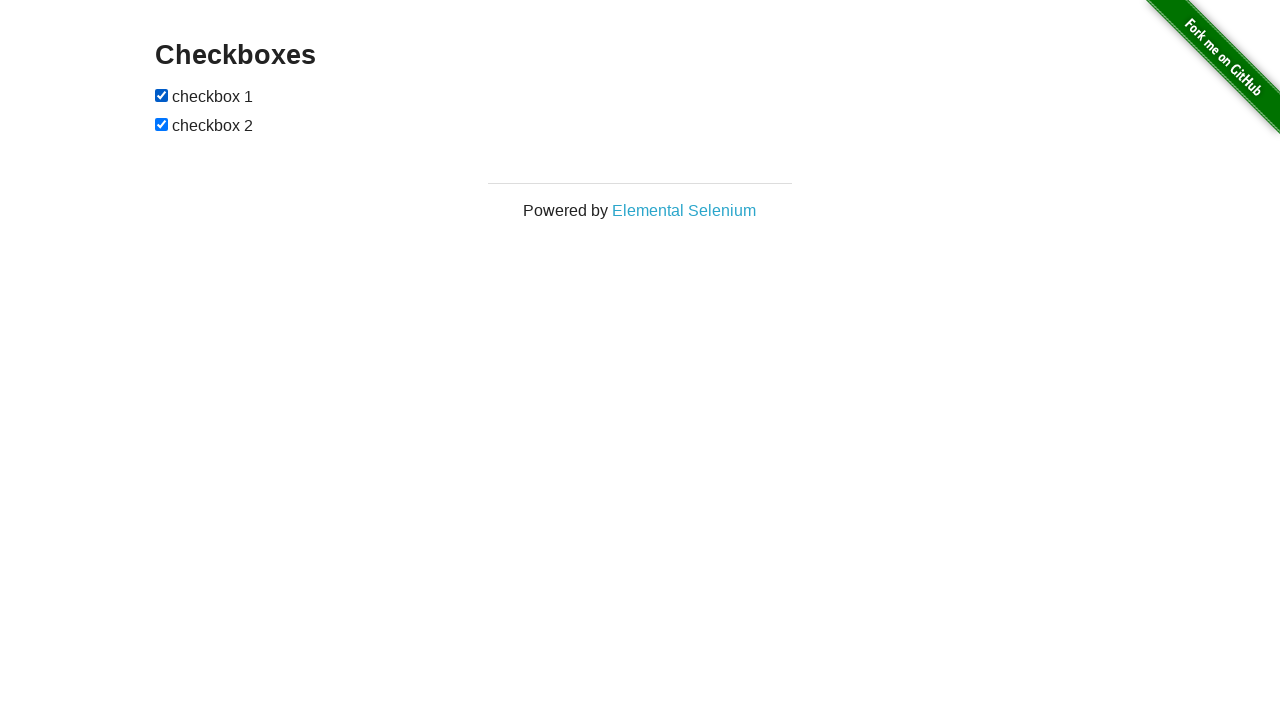

Clicked second checkbox to uncheck it at (162, 124) on [type=checkbox] >> nth=1
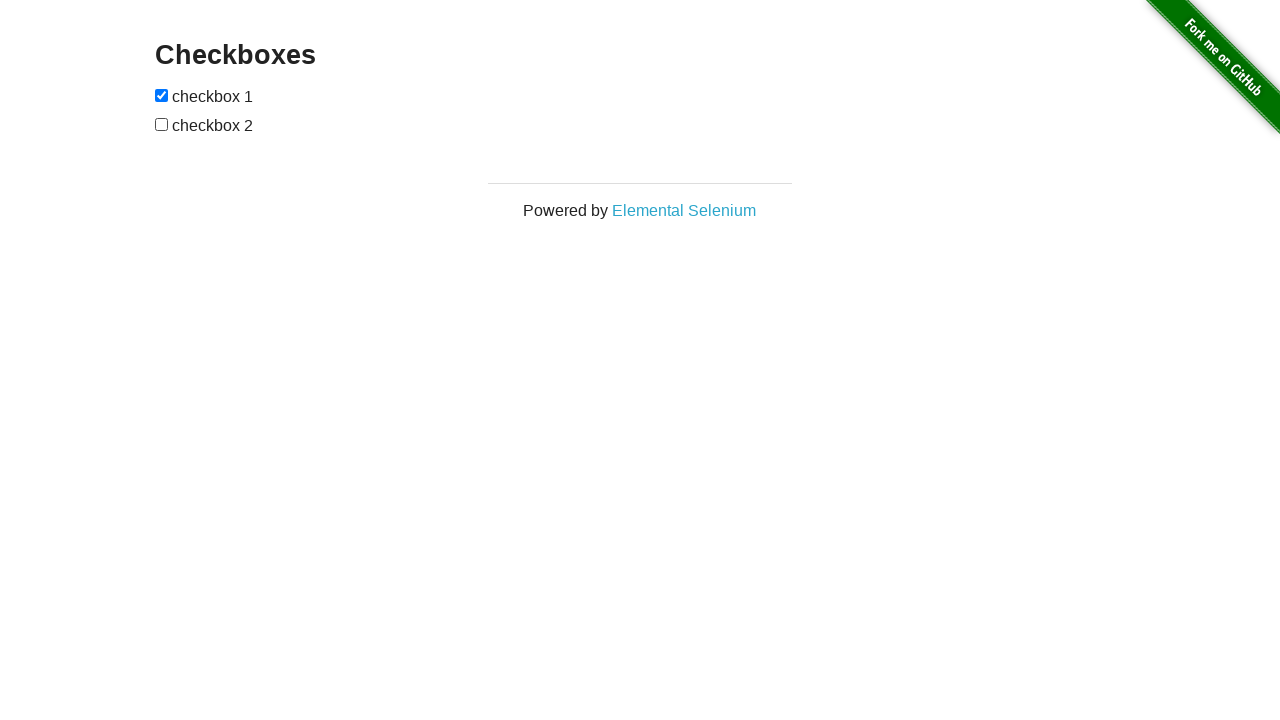

Verified second checkbox is now unchecked
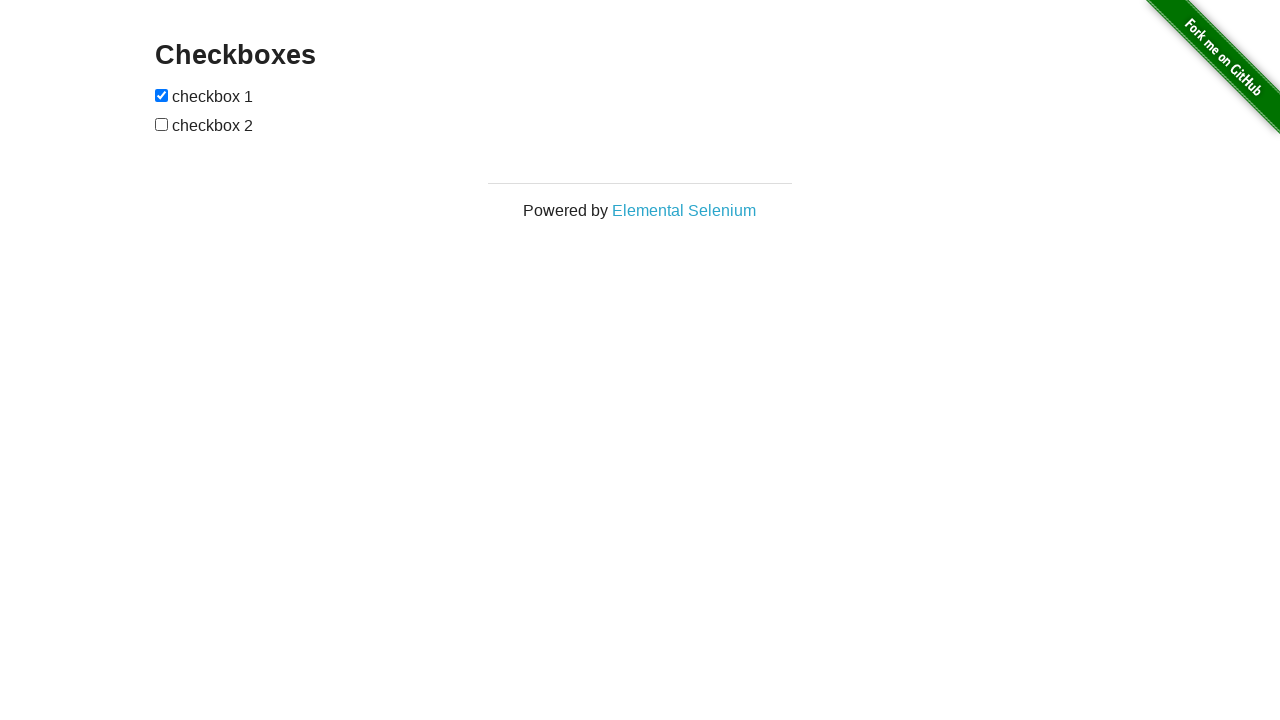

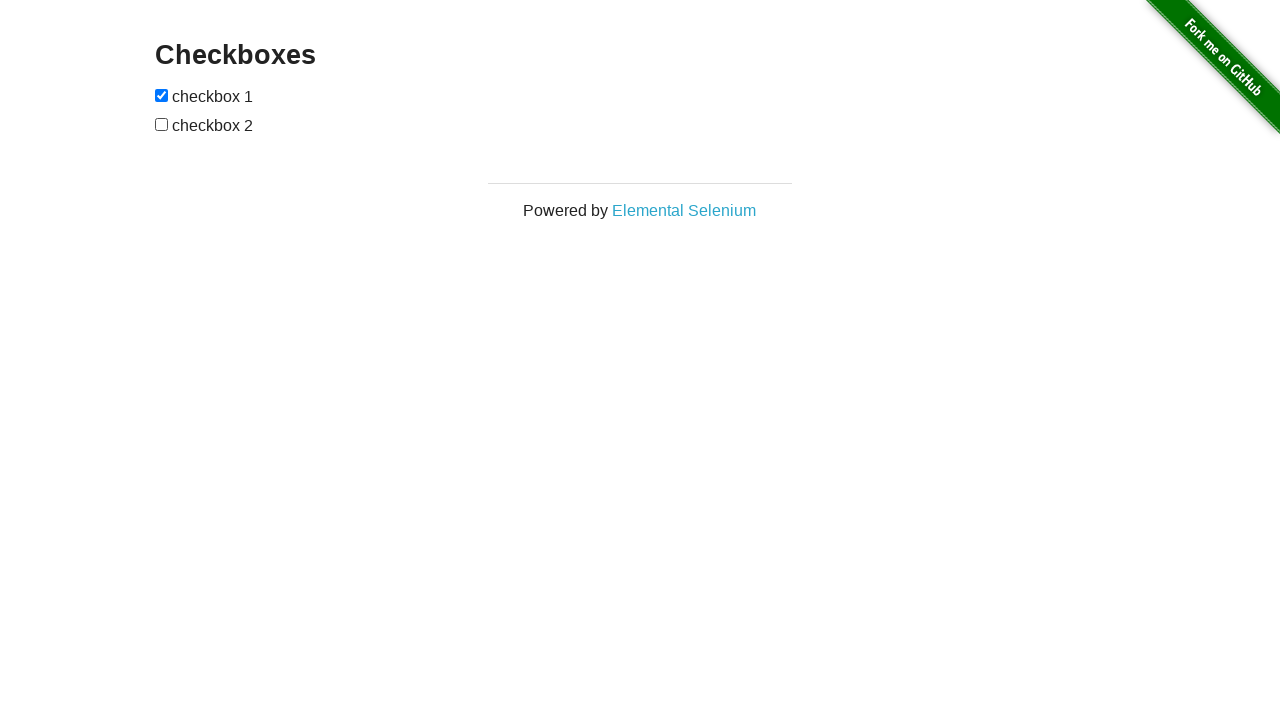